Navigates to the BookIt reservation page and verifies that the URL contains the expected partial string "cybertek-reservation"

Starting URL: https://cybertek-reservation-qa.herokuapp.com/sign-in

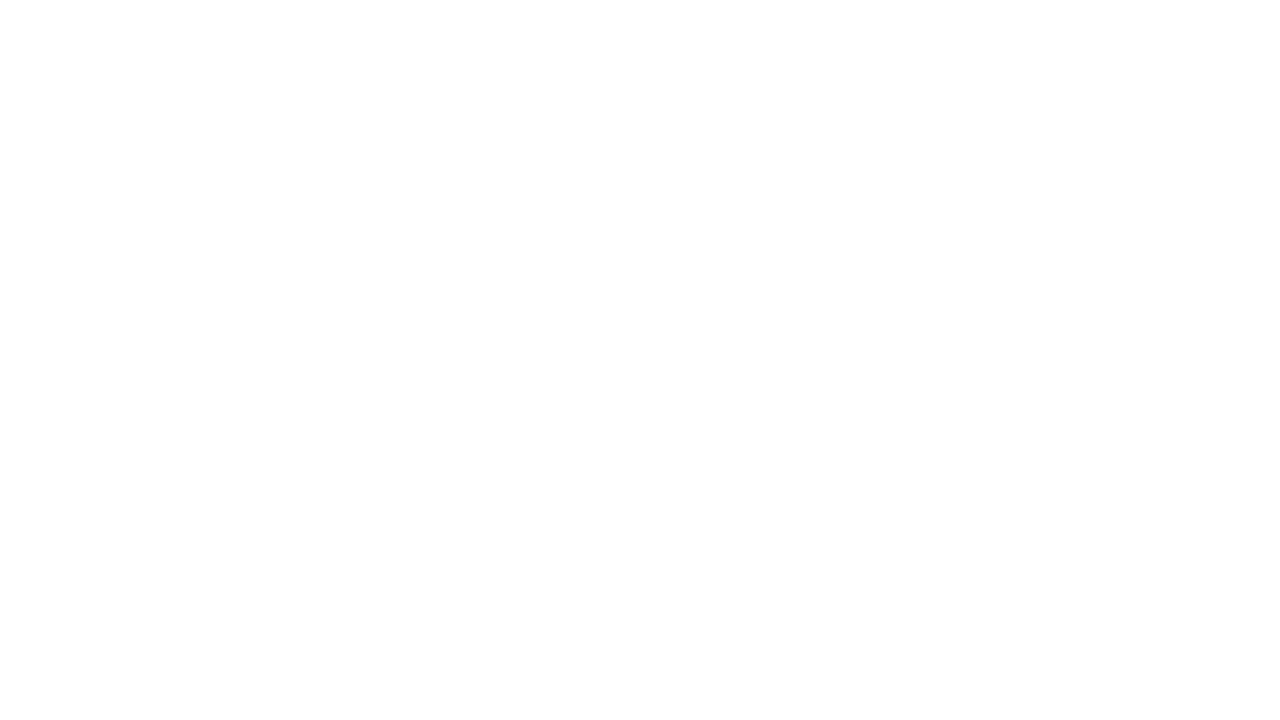

Set viewport size to 1920x1080
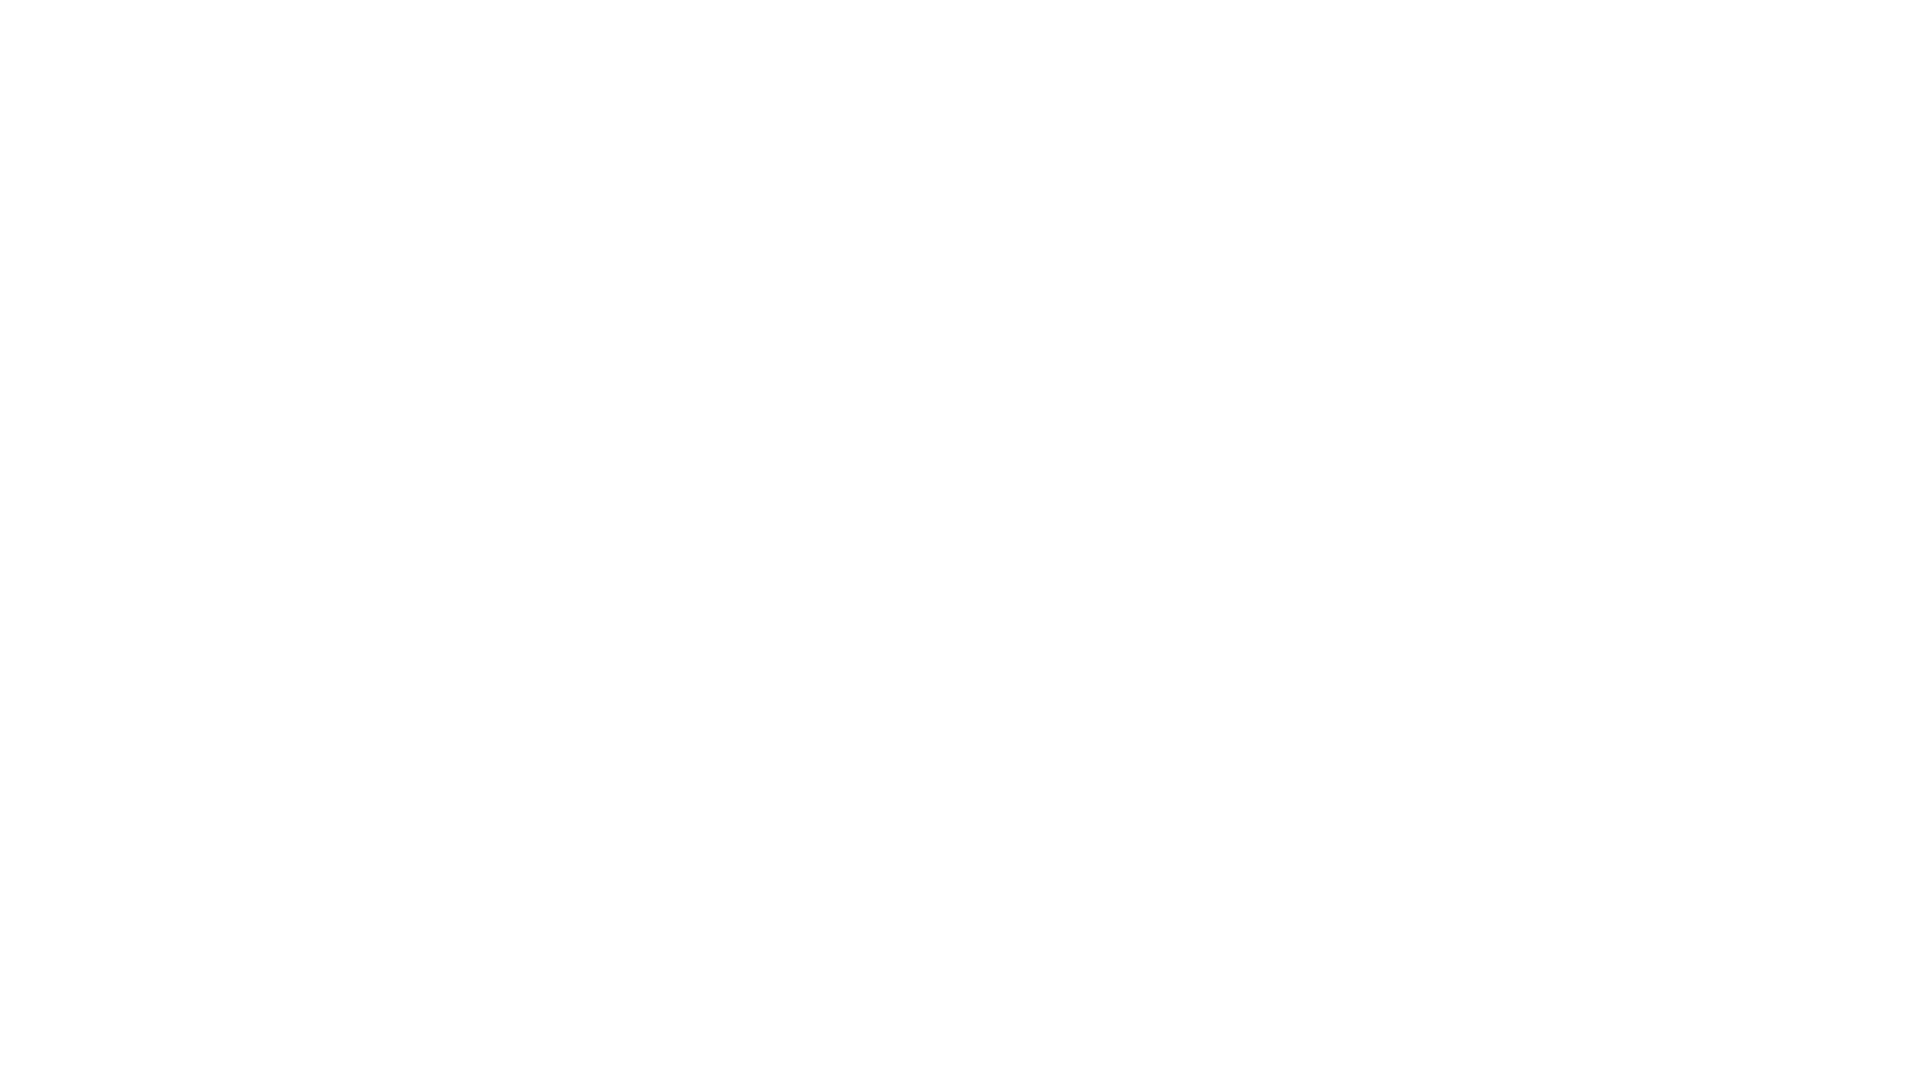

Retrieved current page URL
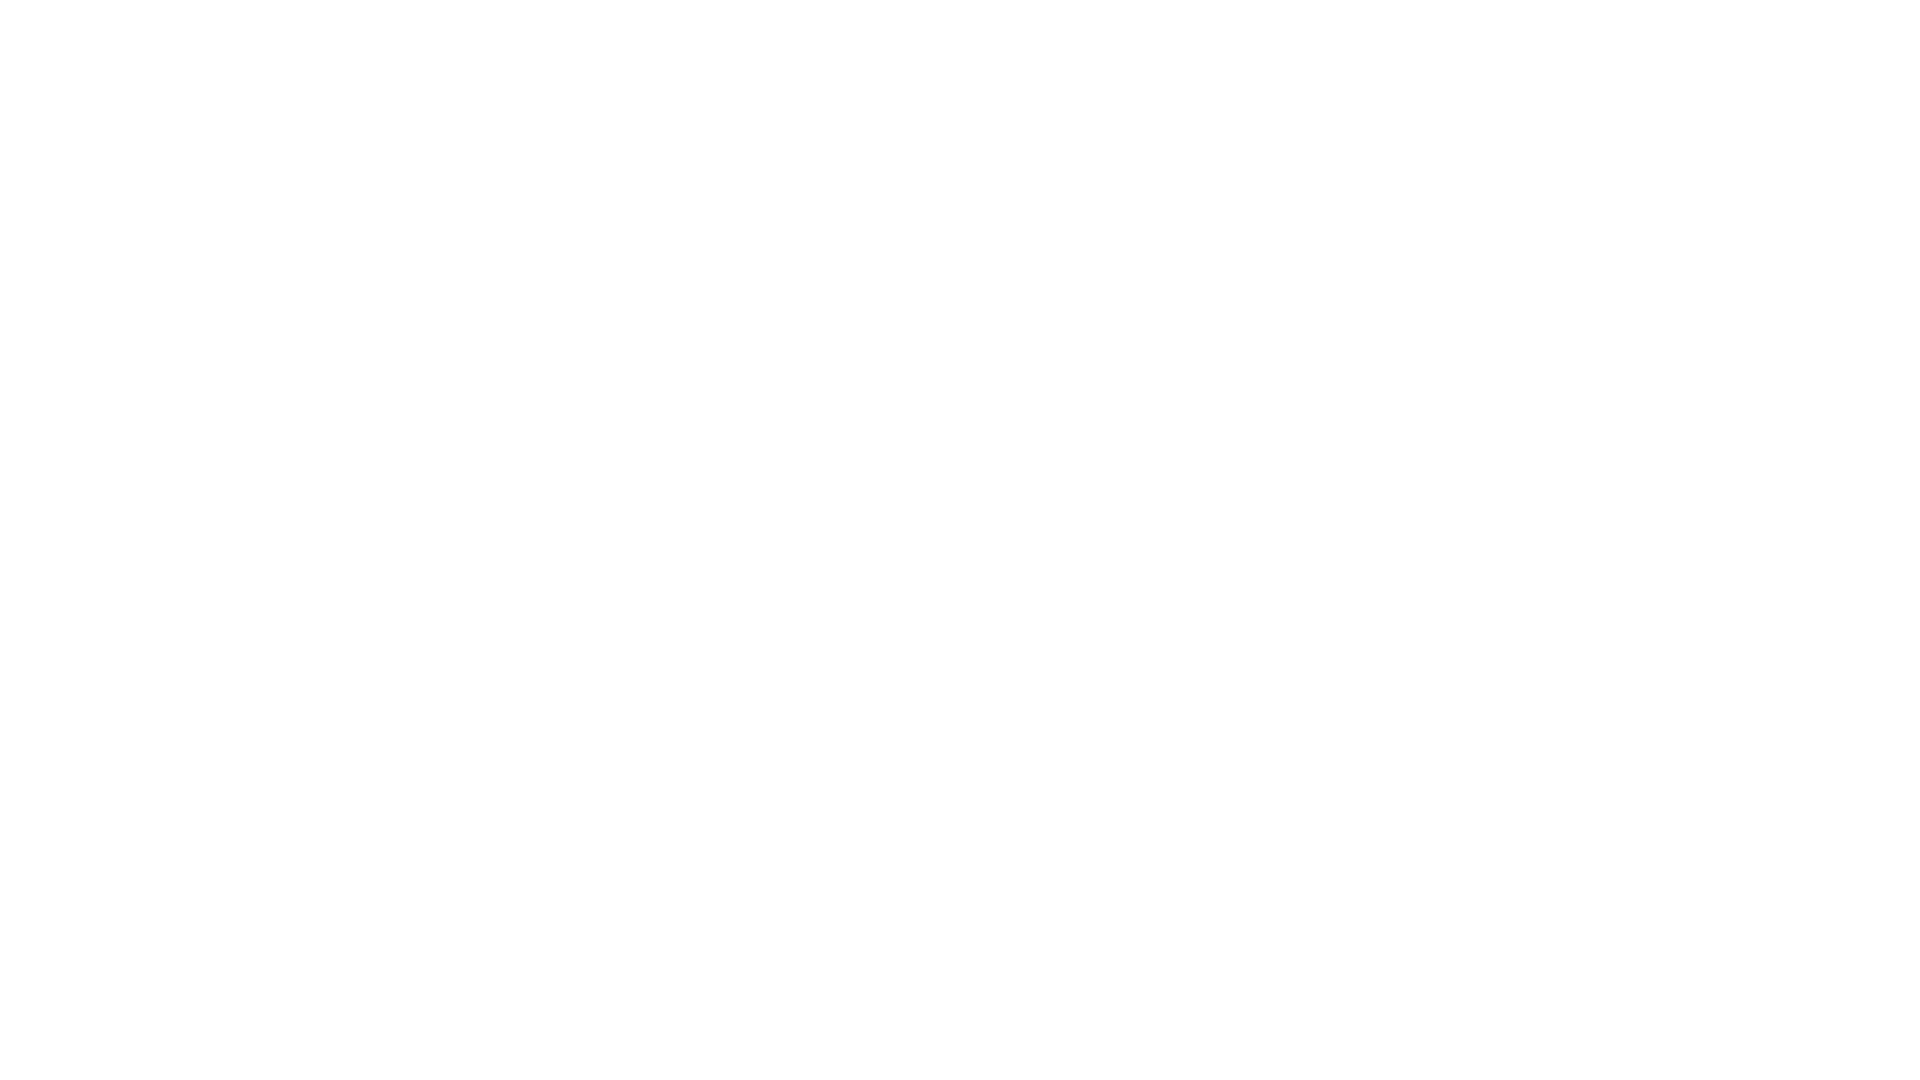

Verified URL contains expected partial string 'cybertek-reservation'
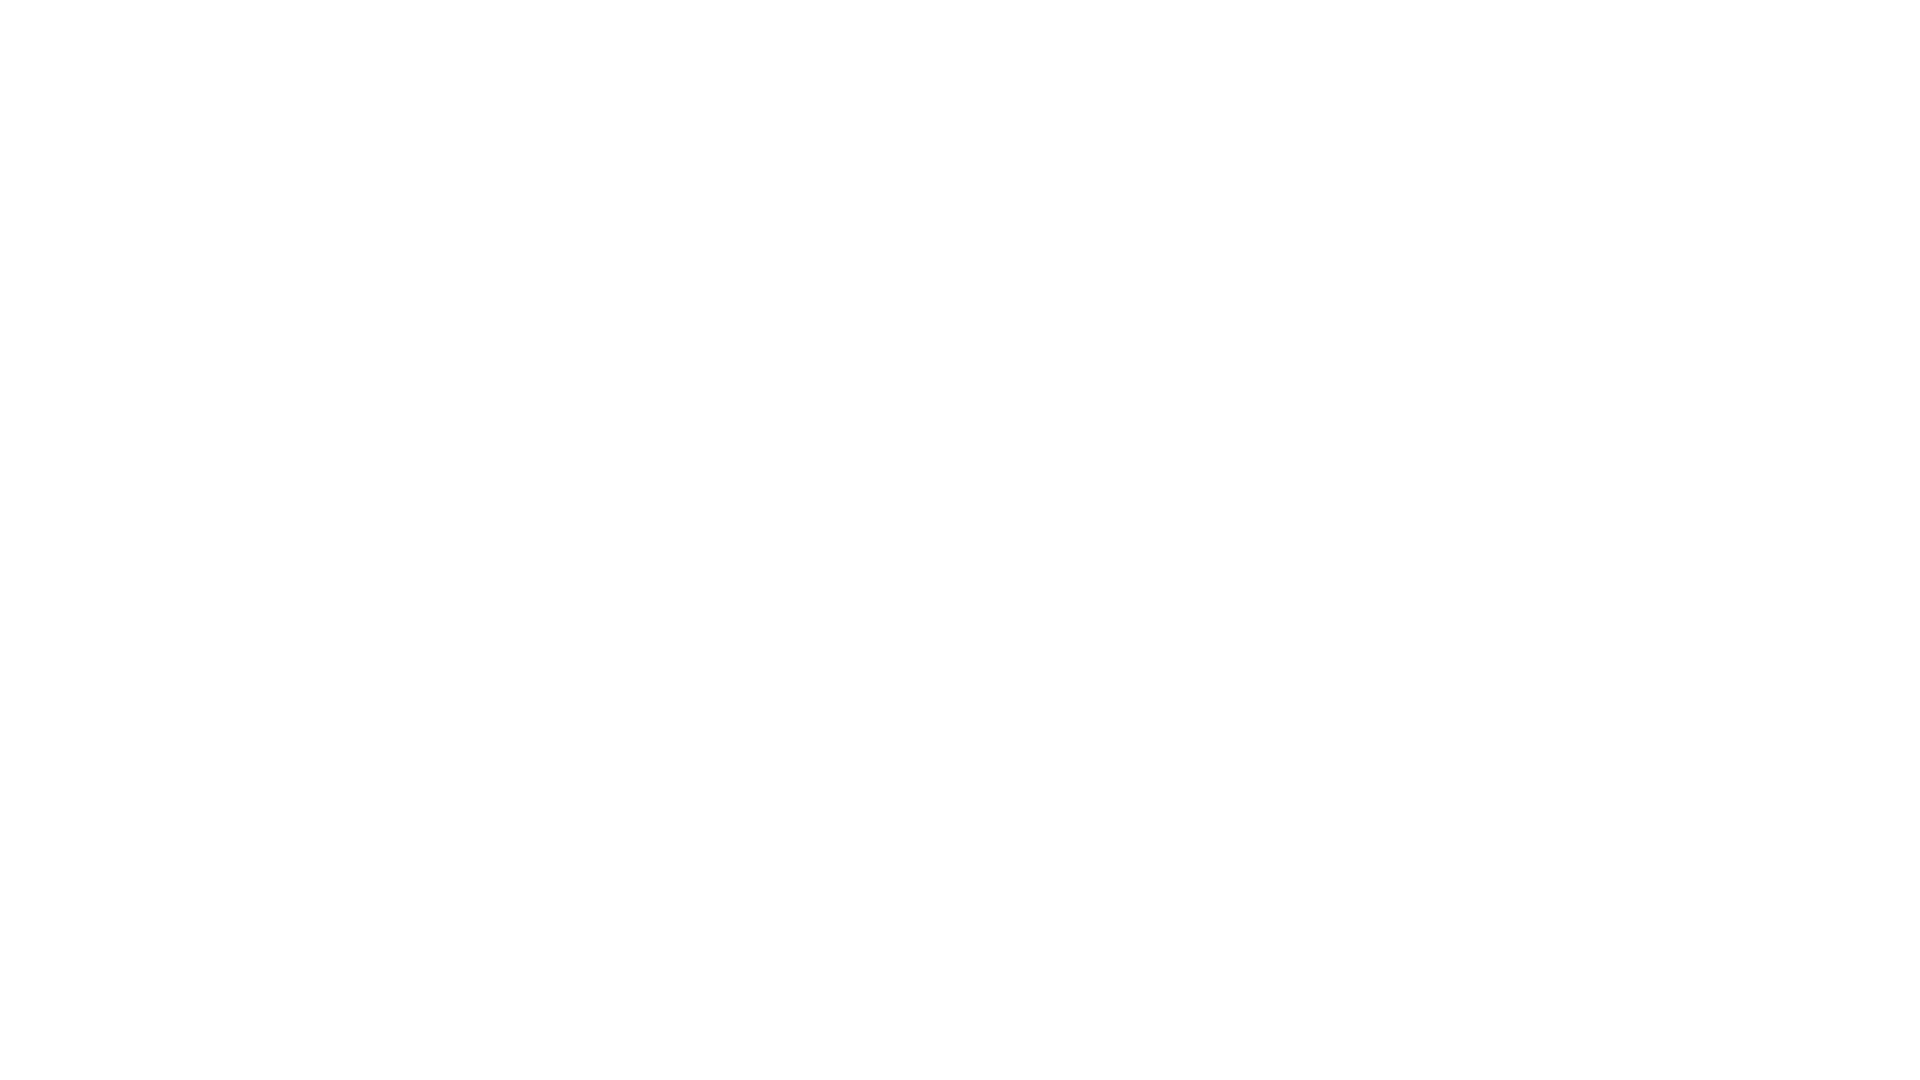

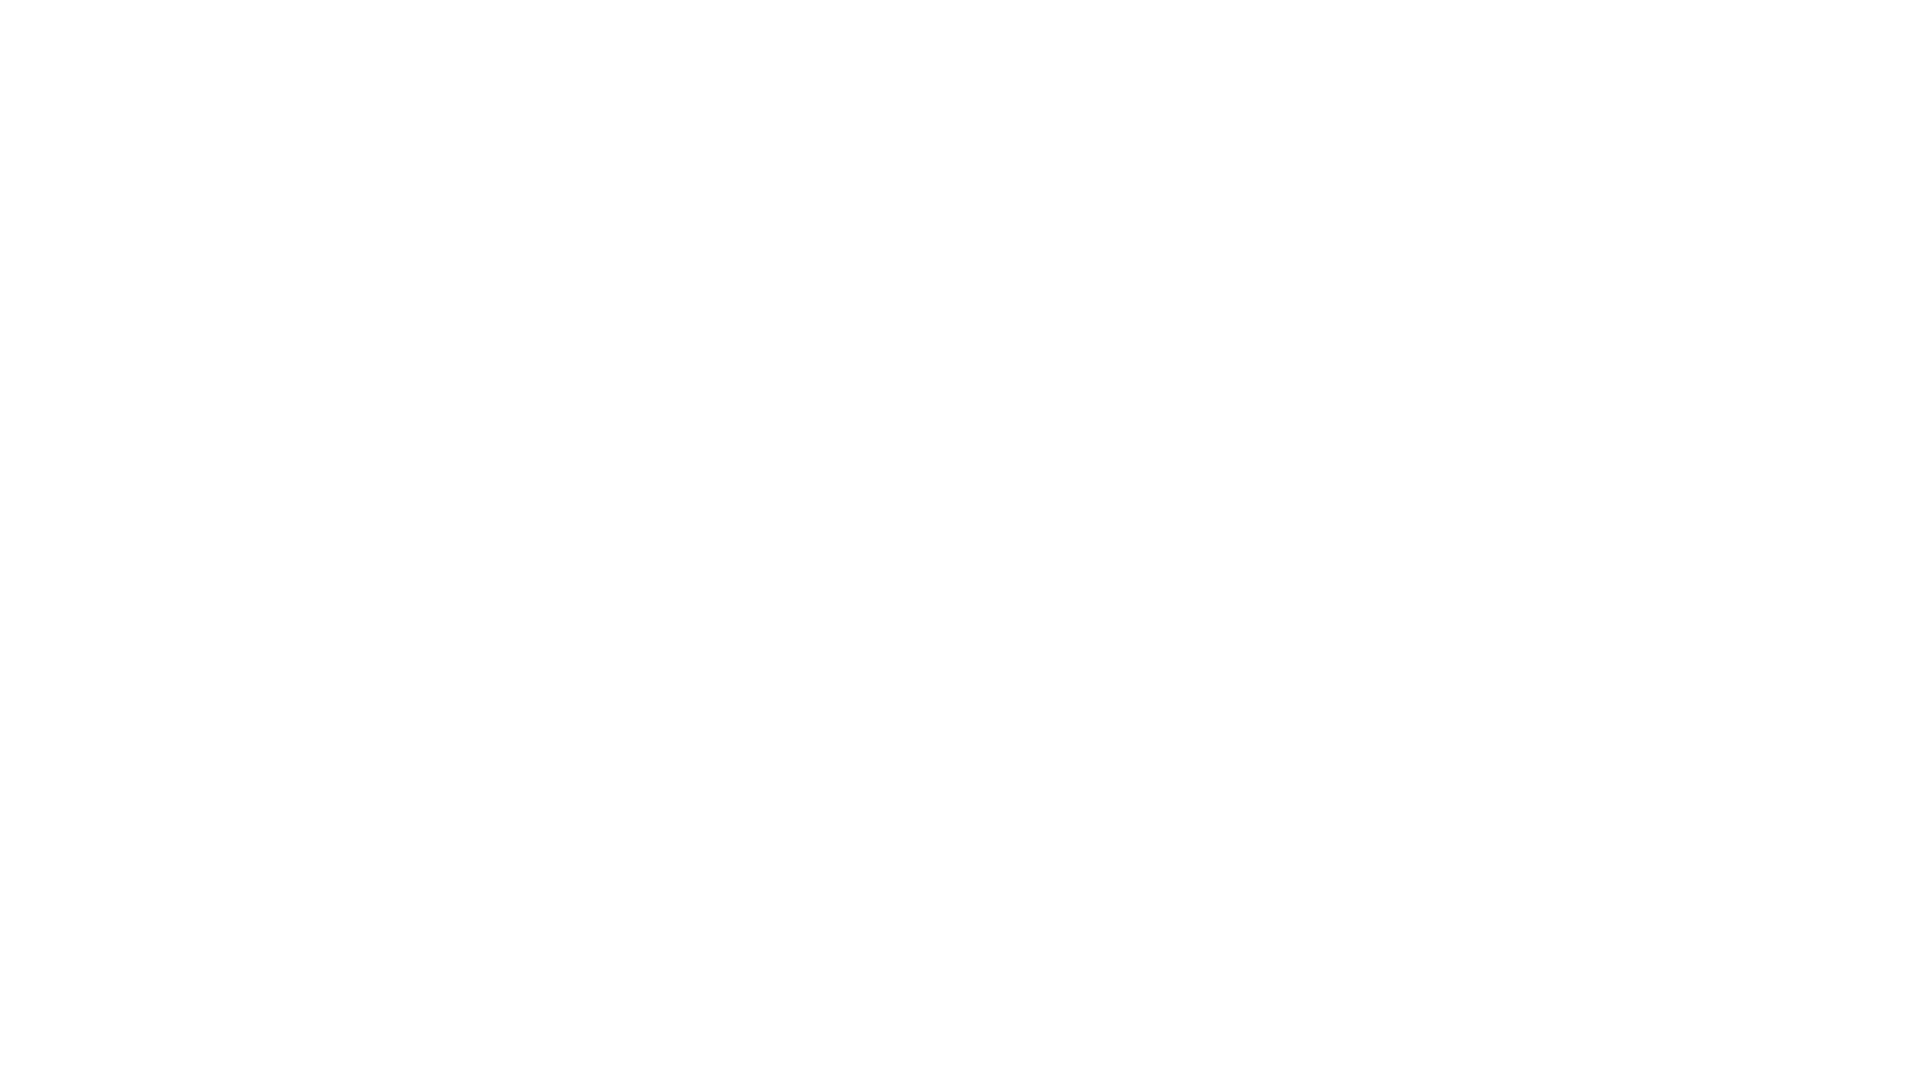